Tests the AI-generated face reload functionality by clicking the reload button multiple times to generate new random faces on the page.

Starting URL: https://this-person-does-not-exist.com/en

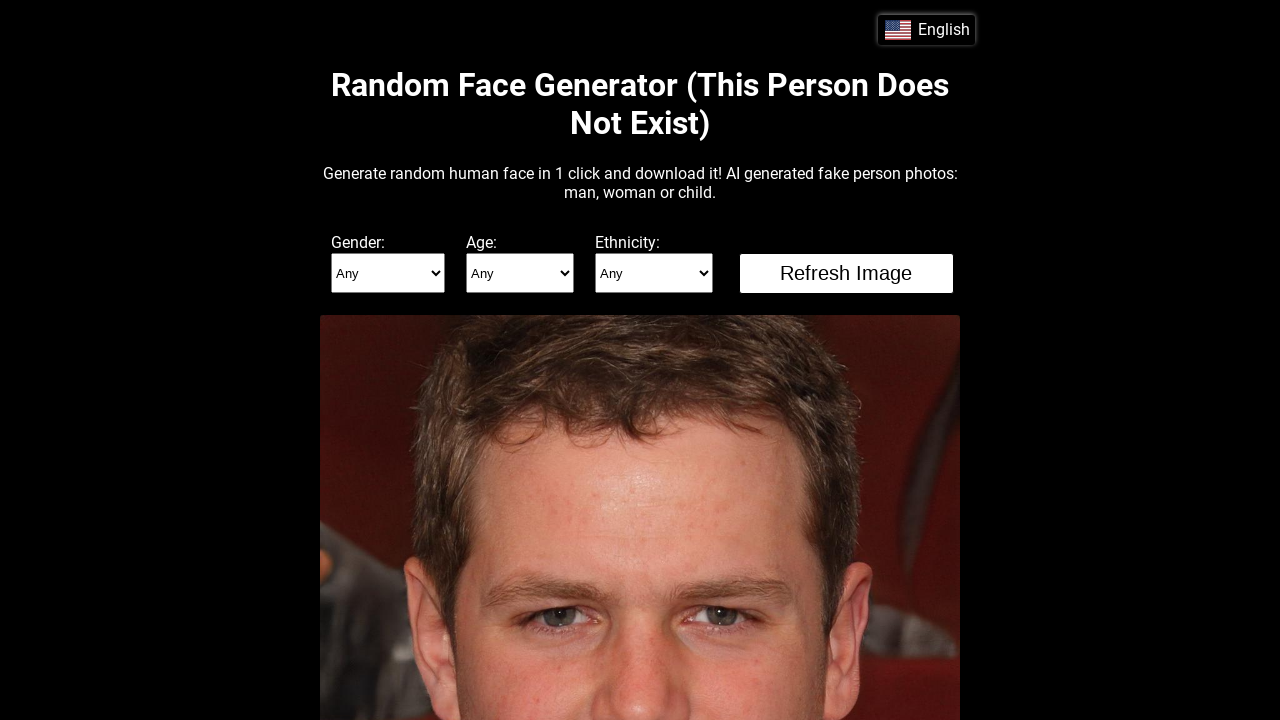

Avatar image loaded on page
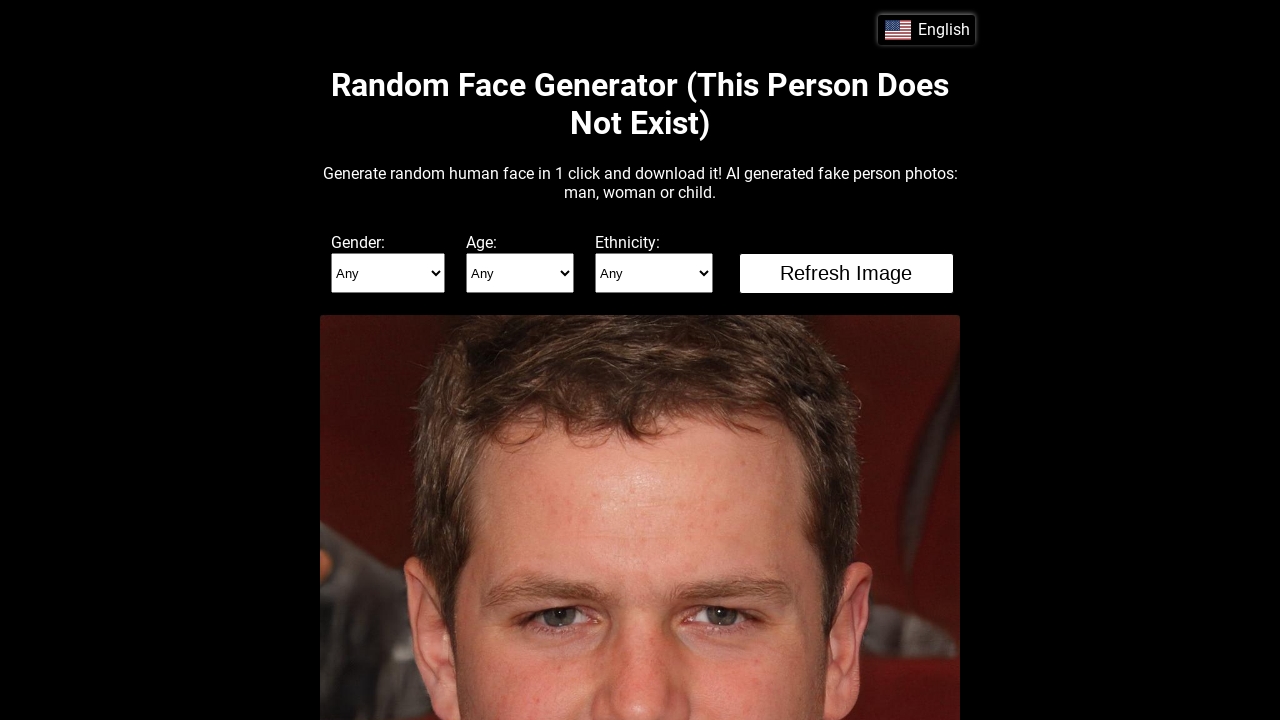

Located reload button
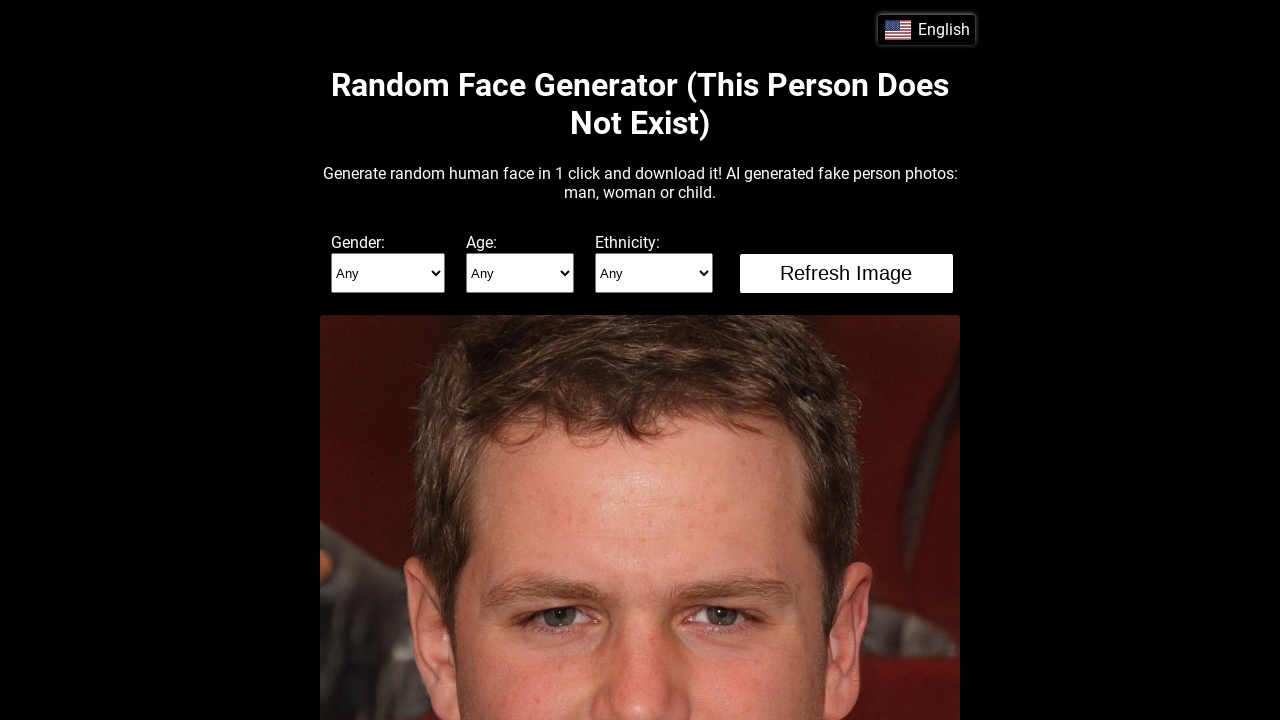

Clicked reload button to generate new AI face (iteration 1/5) at (846, 273) on #reload-button
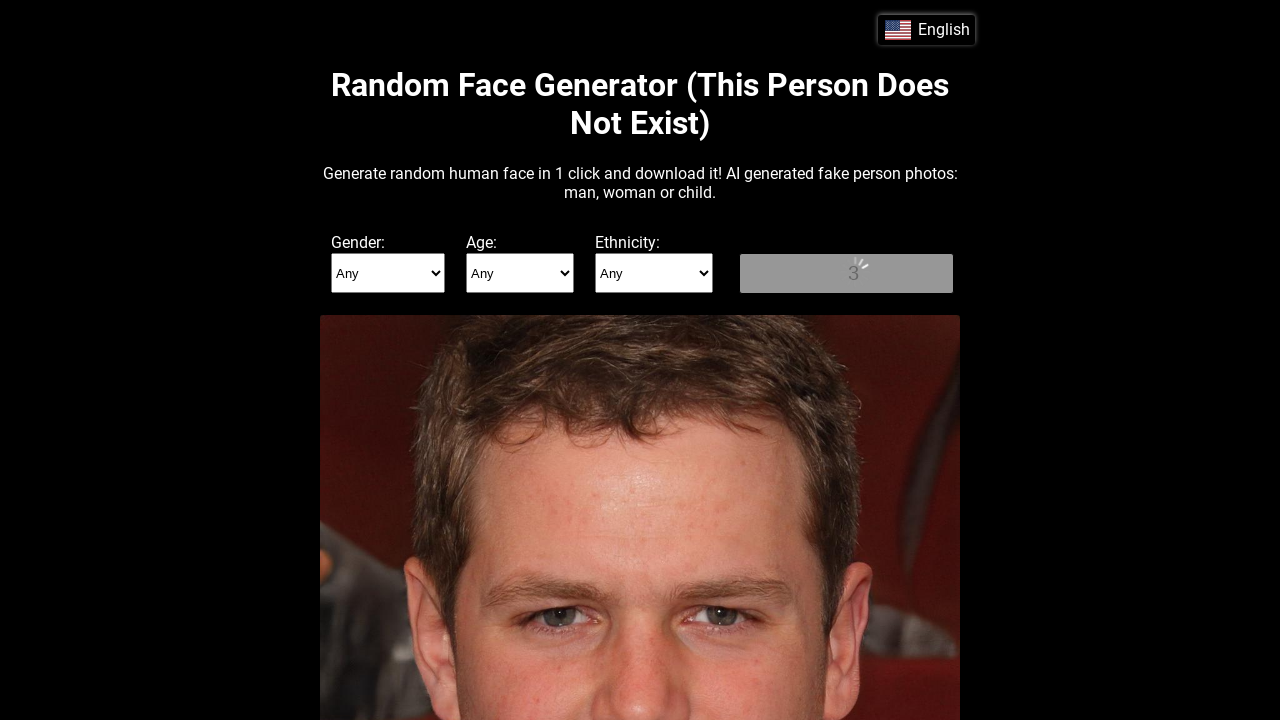

Waited 3 seconds for new face to load
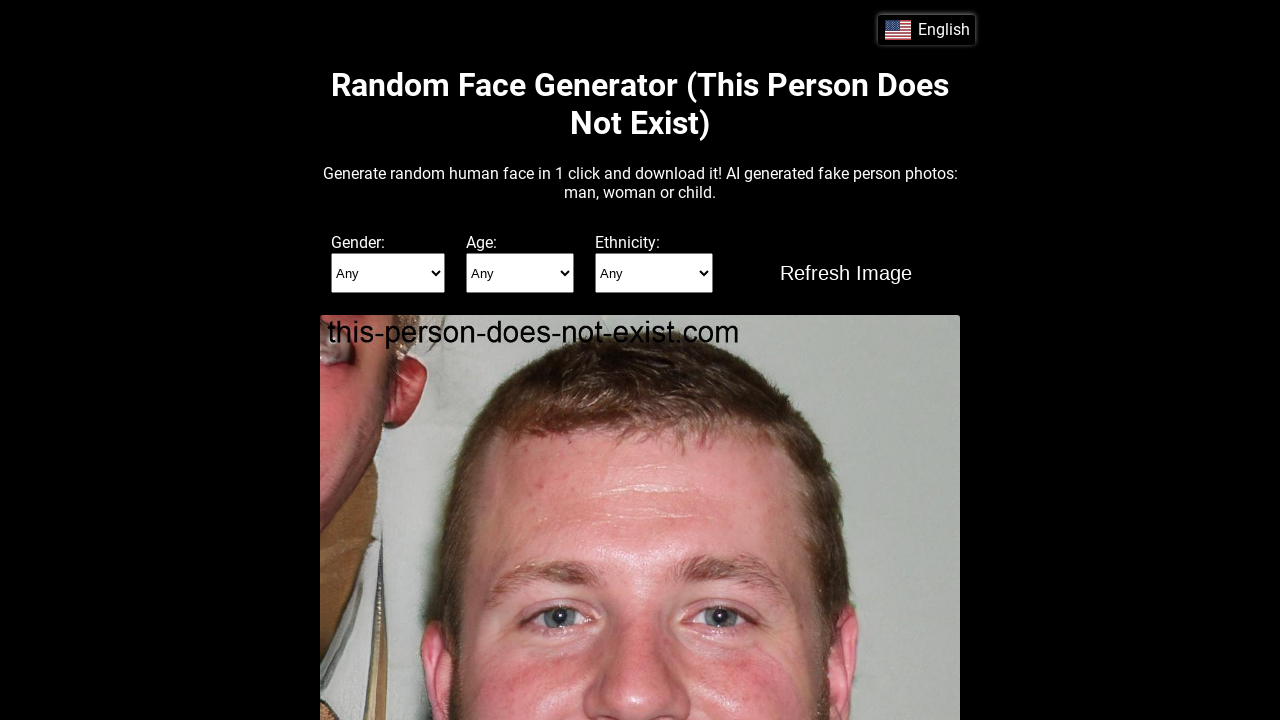

Verified avatar image is present after reload
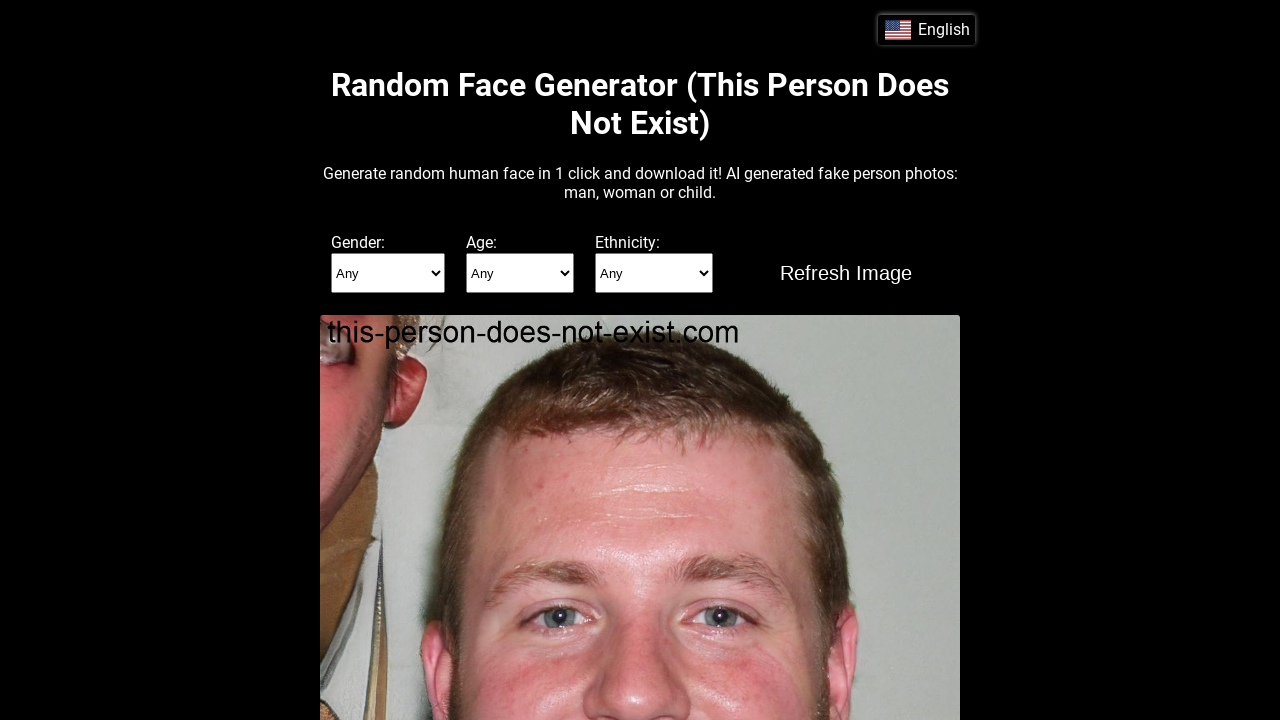

Clicked reload button to generate new AI face (iteration 2/5) at (846, 273) on #reload-button
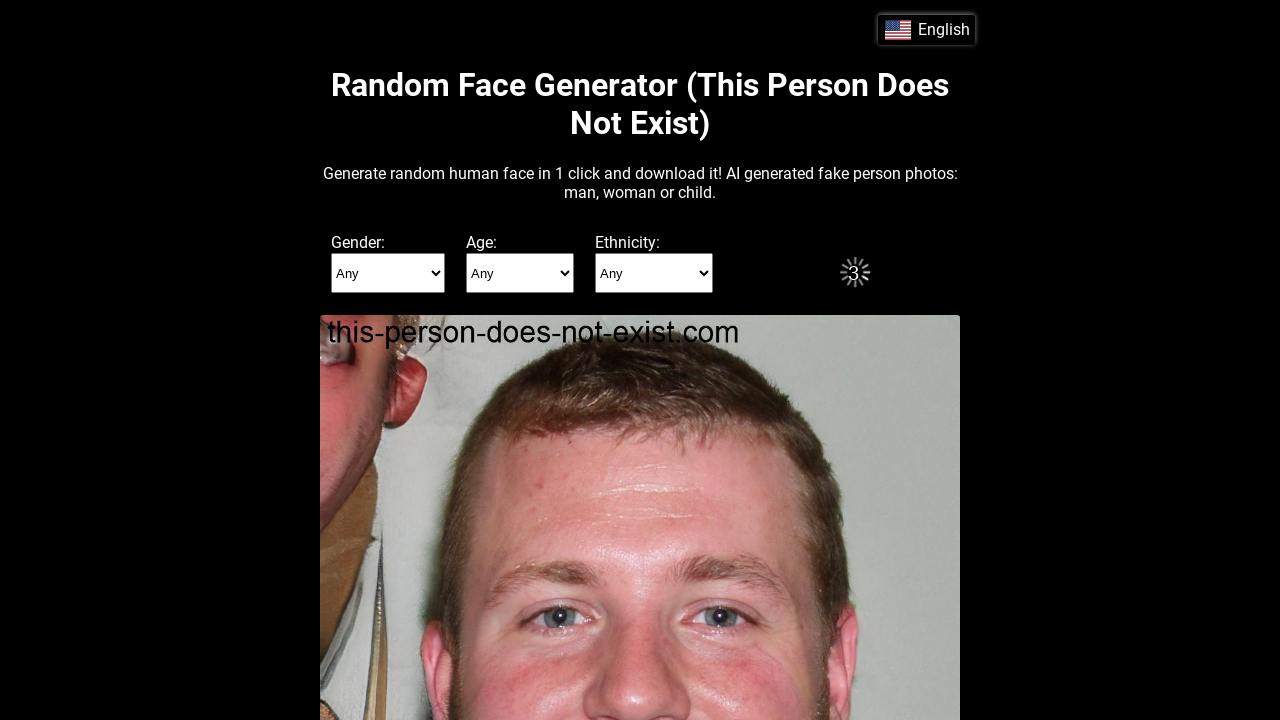

Waited 3 seconds for new face to load
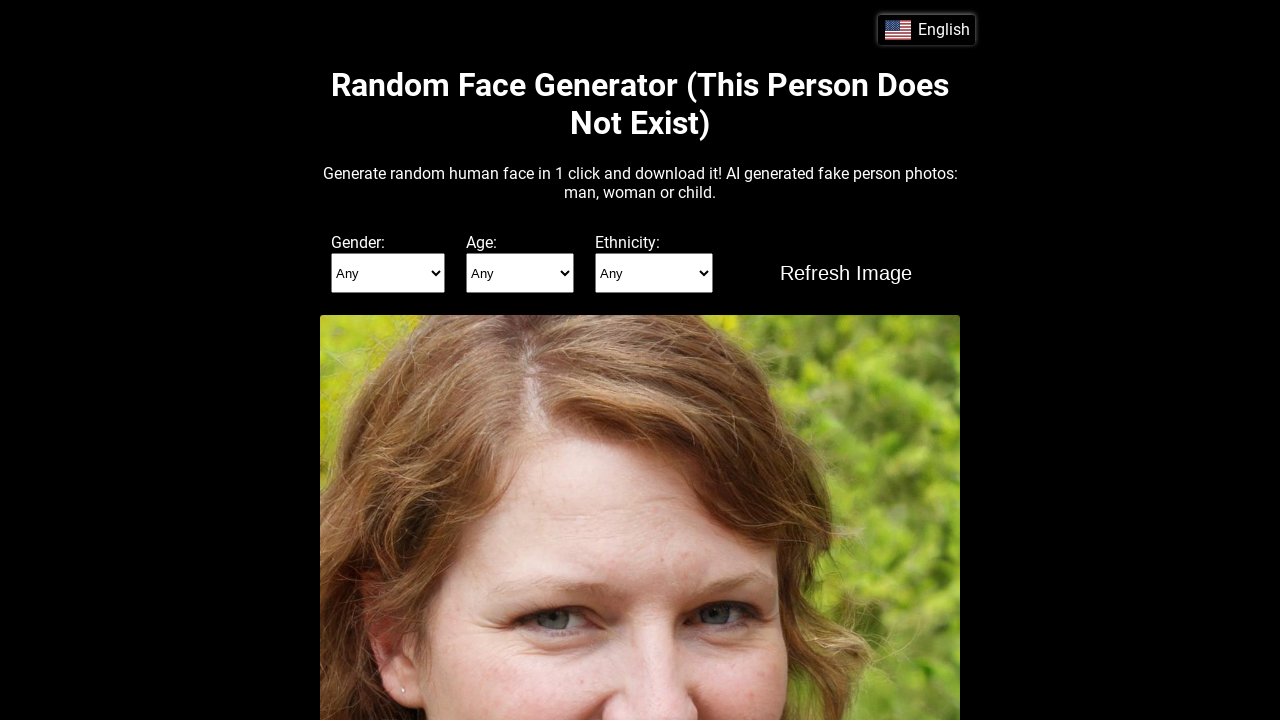

Verified avatar image is present after reload
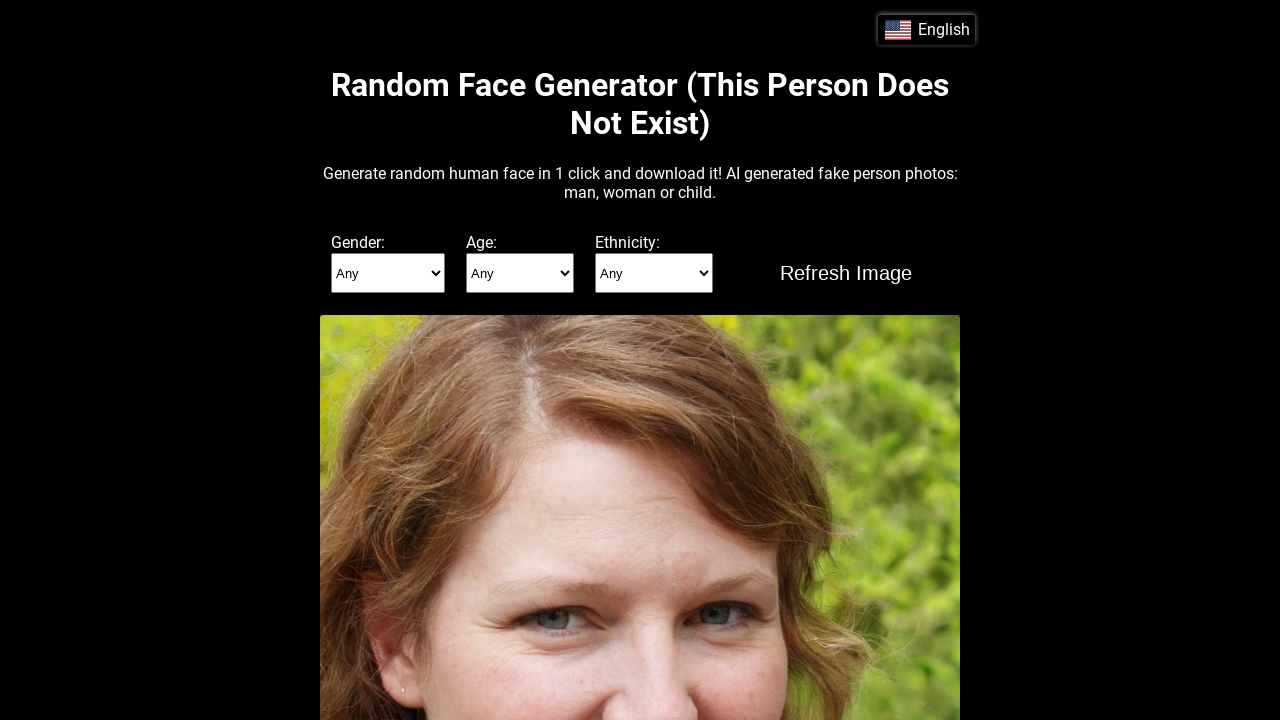

Clicked reload button to generate new AI face (iteration 3/5) at (846, 273) on #reload-button
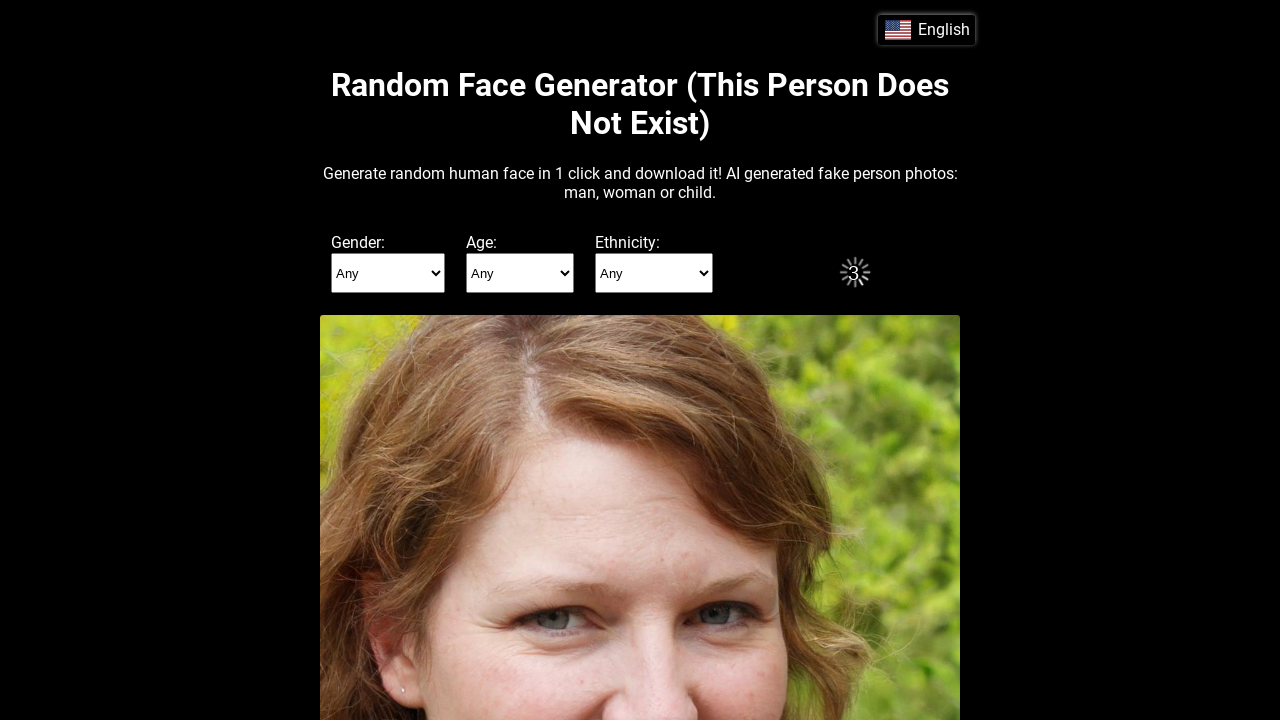

Waited 3 seconds for new face to load
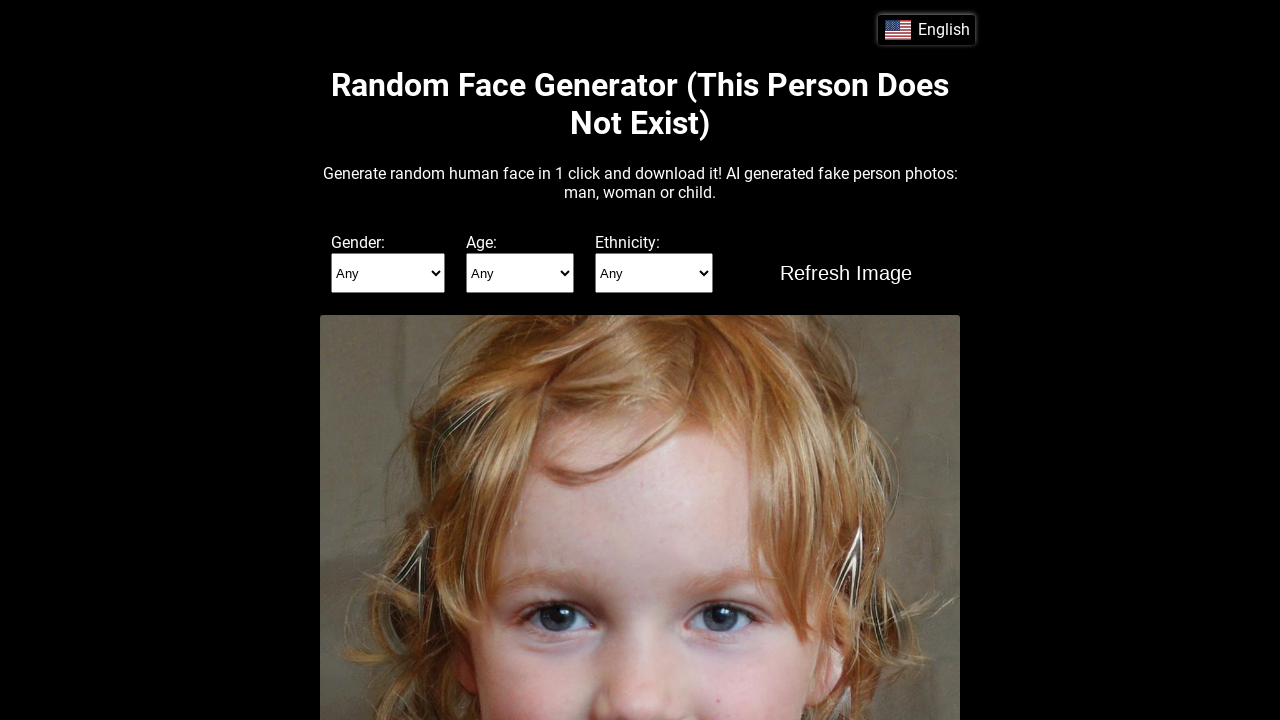

Verified avatar image is present after reload
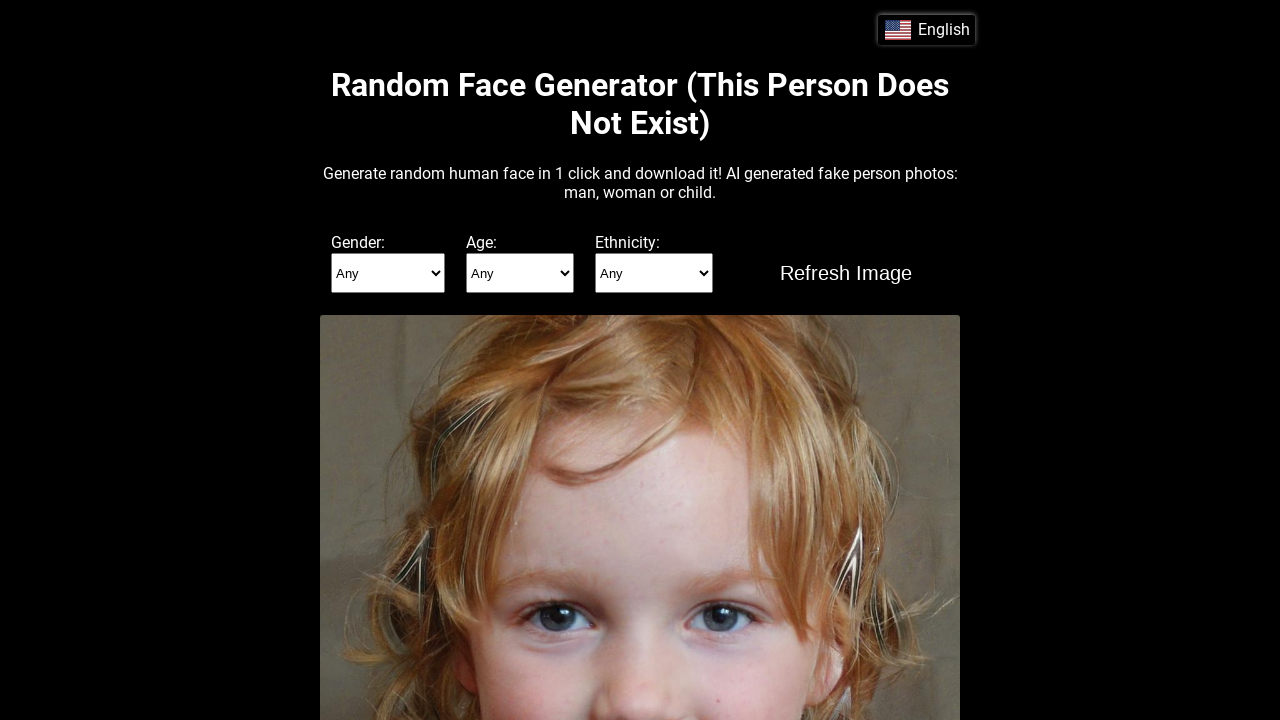

Clicked reload button to generate new AI face (iteration 4/5) at (846, 273) on #reload-button
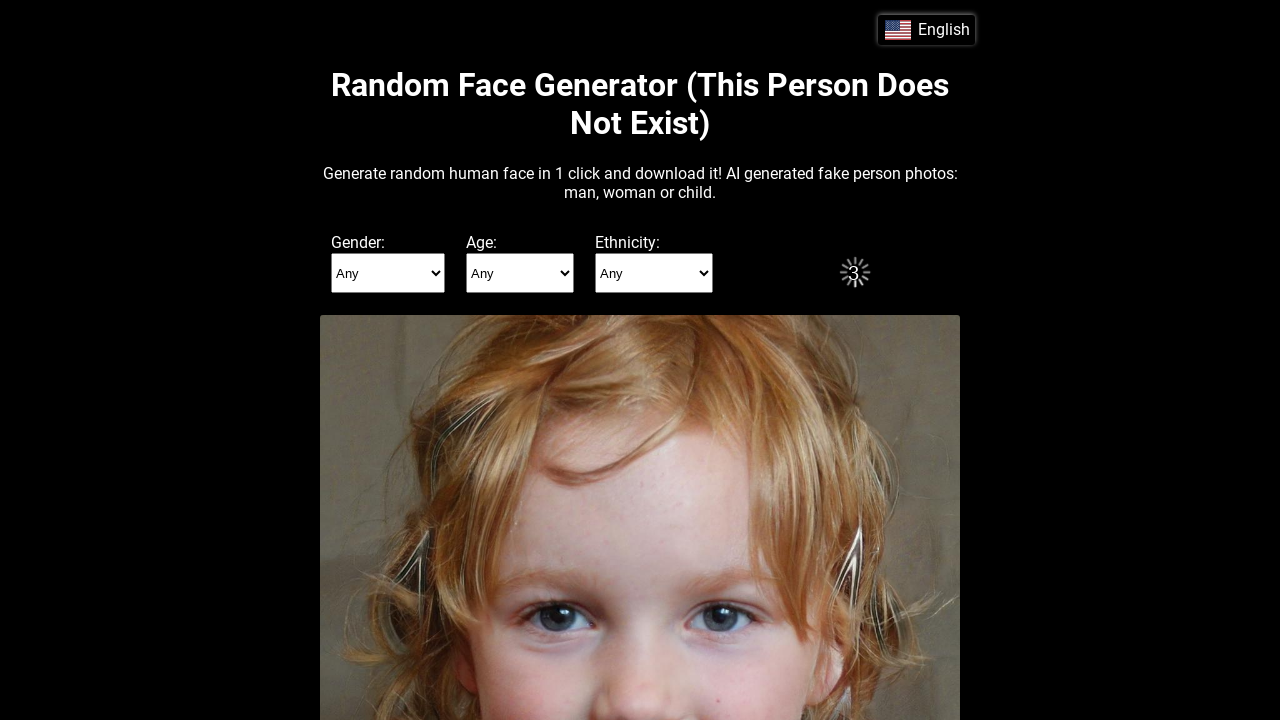

Waited 3 seconds for new face to load
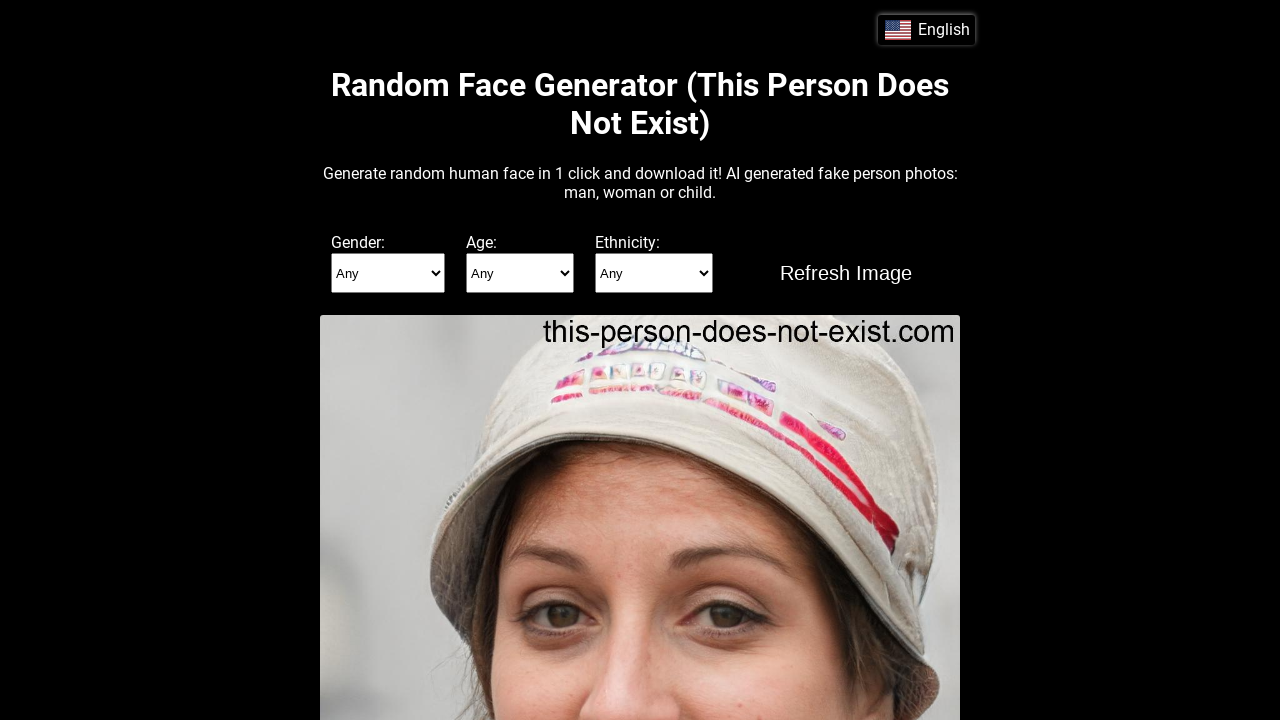

Verified avatar image is present after reload
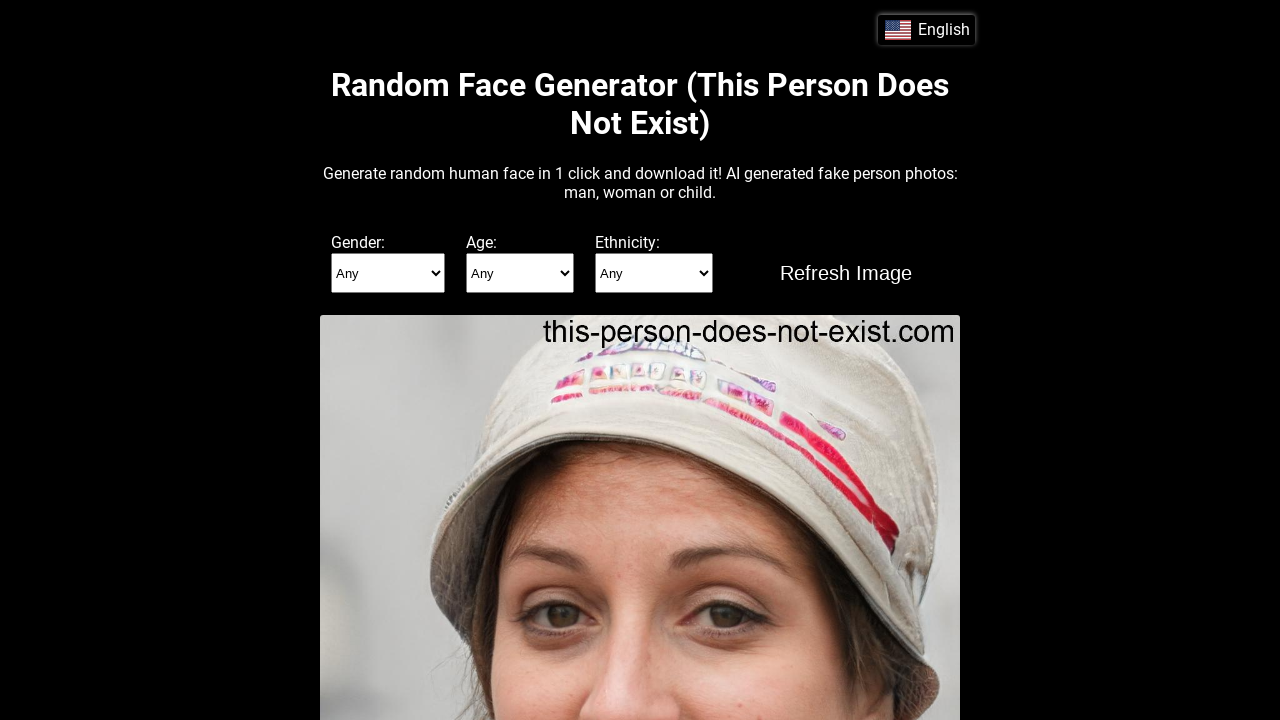

Clicked reload button to generate new AI face (iteration 5/5) at (846, 273) on #reload-button
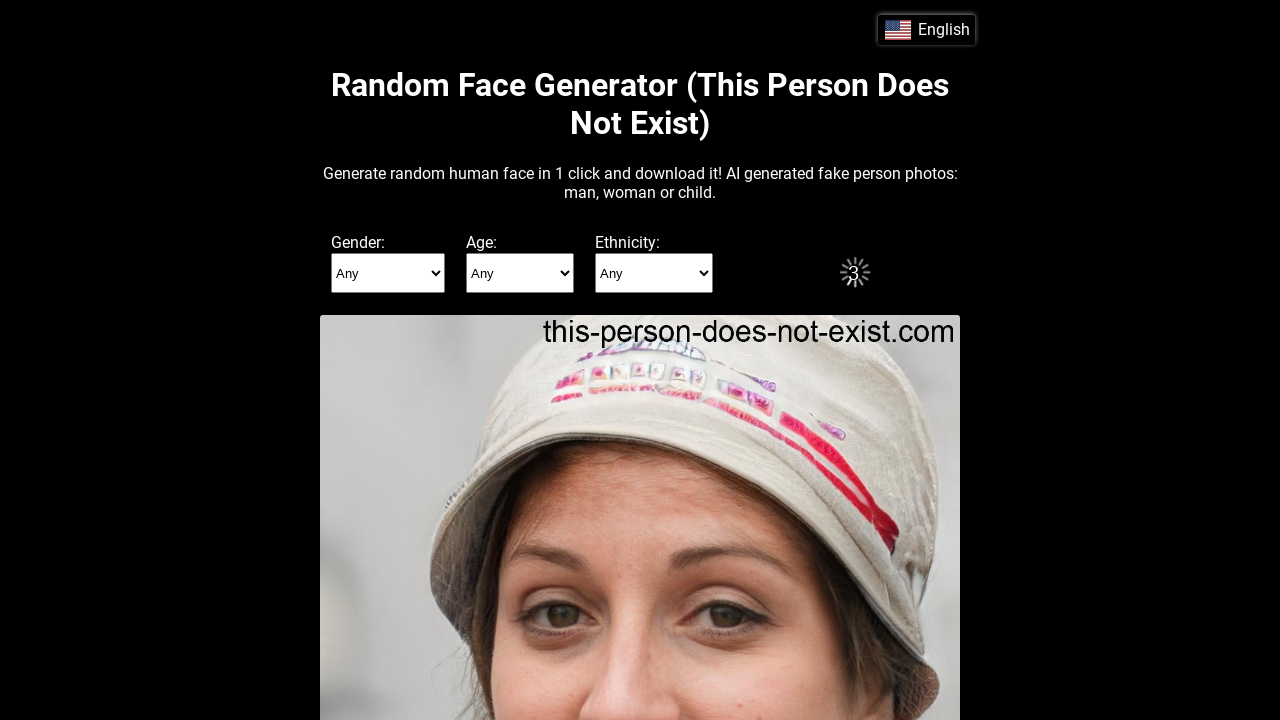

Waited 3 seconds for new face to load
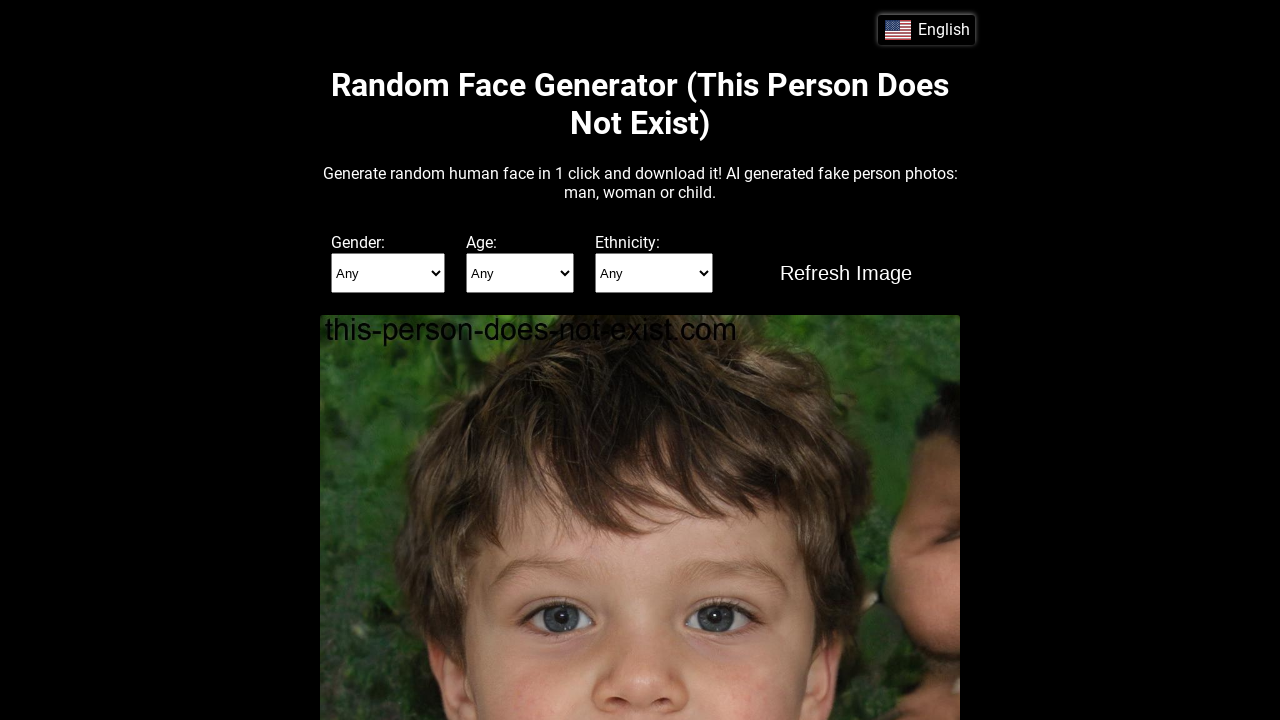

Verified avatar image is present after reload
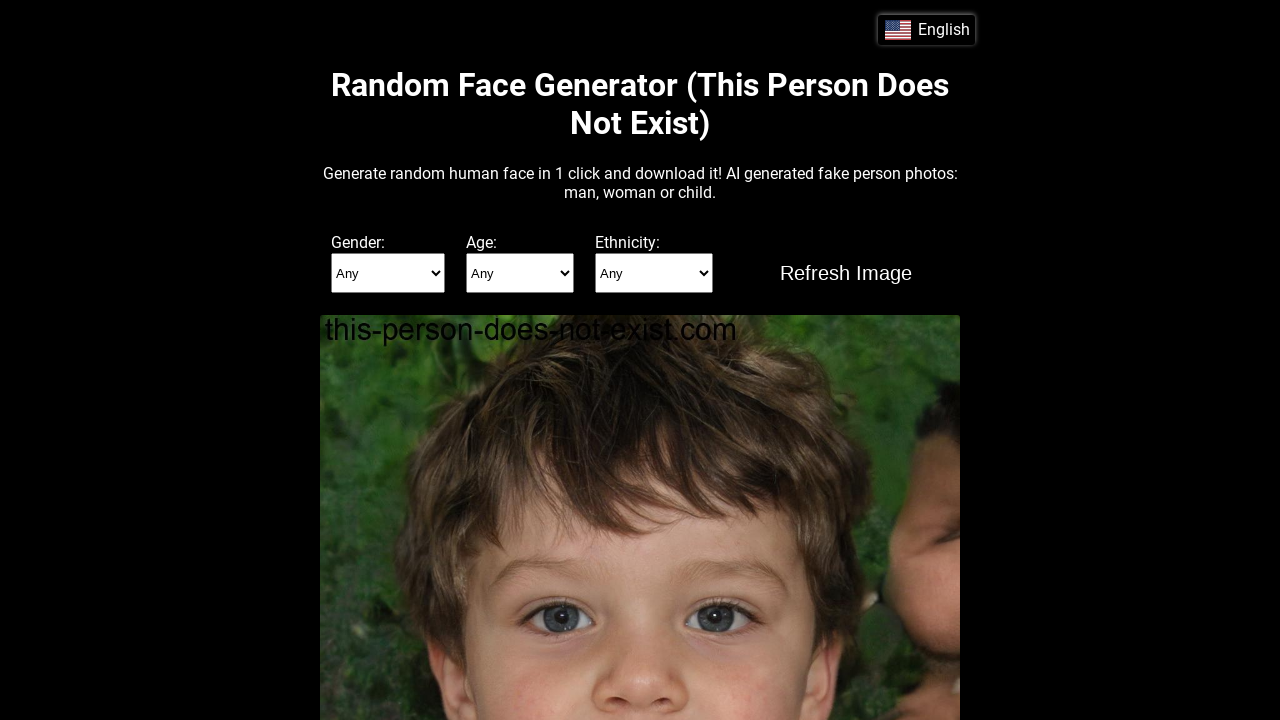

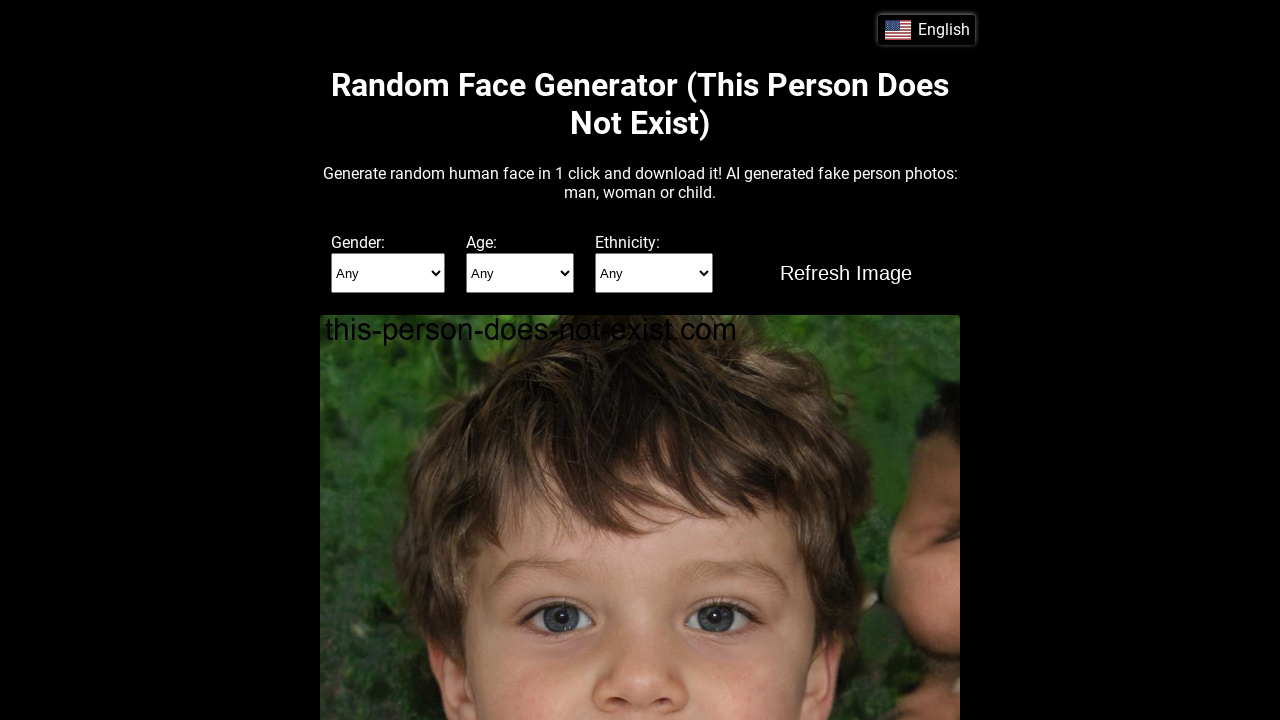